Tests a form submission by navigating to a form page, filling in personal information fields (first name, last name, email, mobile, company) and submitting the form

Starting URL: http://only-testing-blog.blogspot.in/

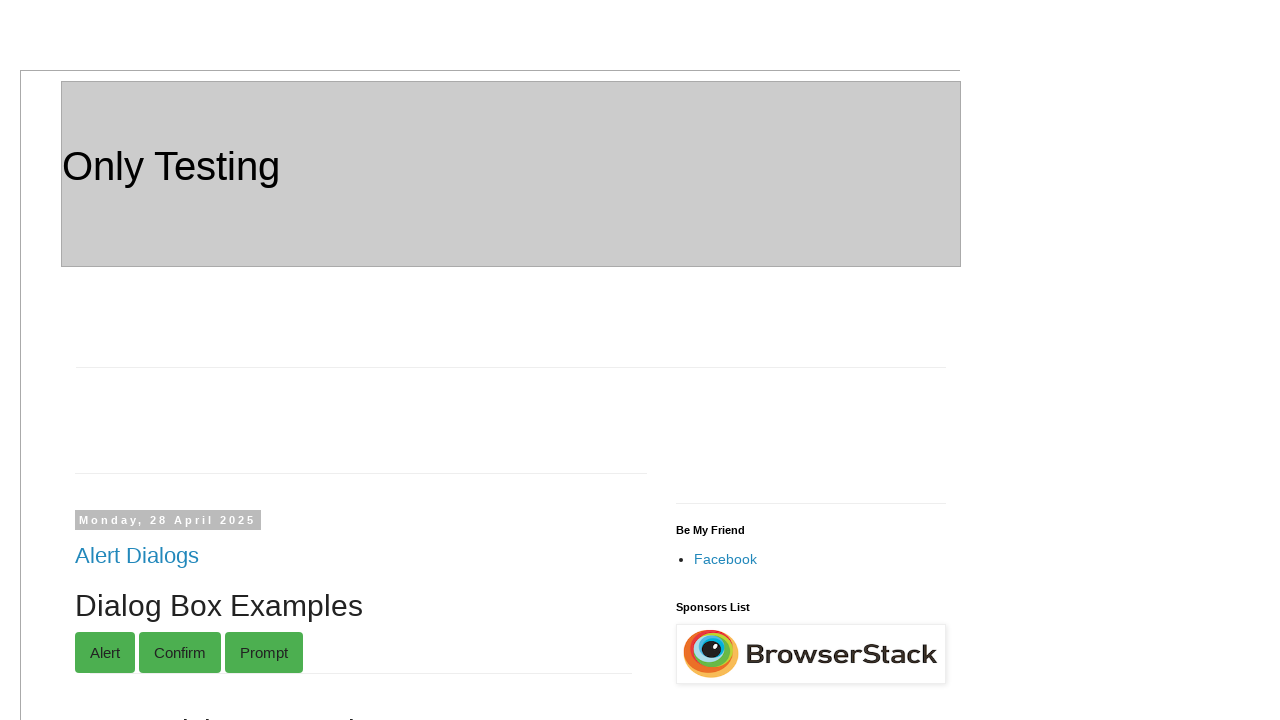

Clicked on Form link to navigate to form page at (100, 361) on a:text('Form')
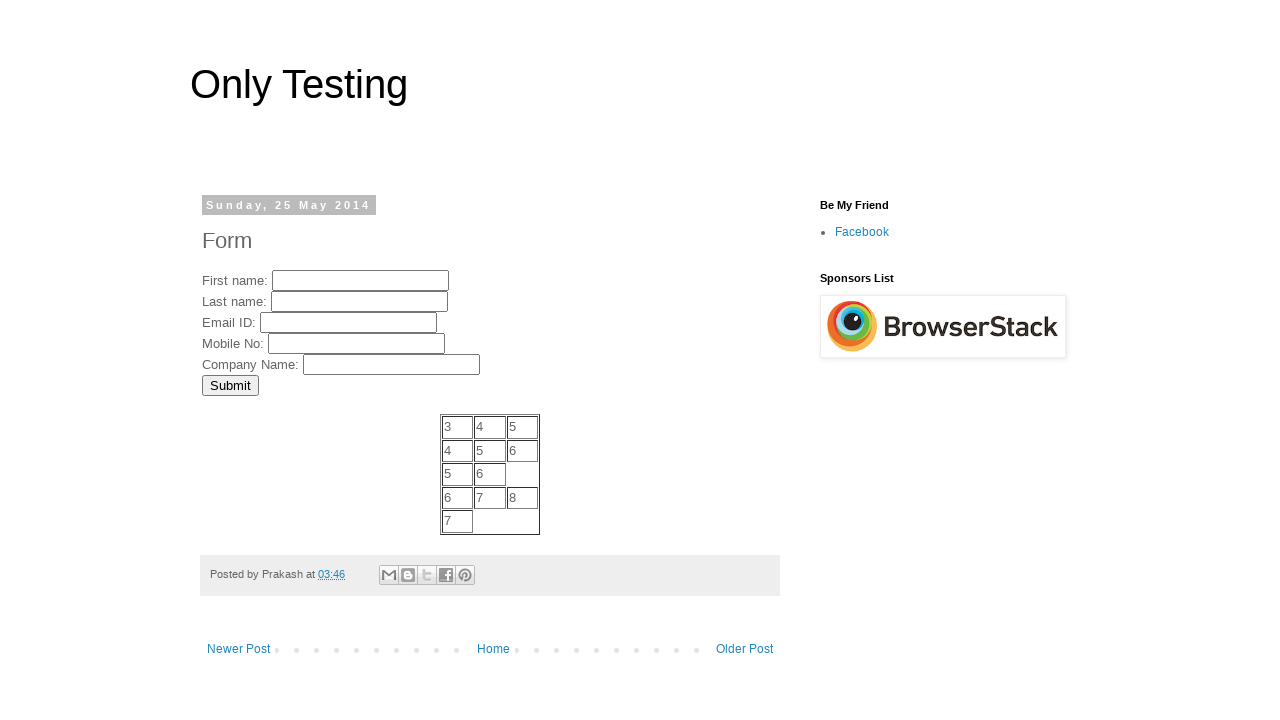

Filled in First Name field with 'First' on input[name='FirstName']
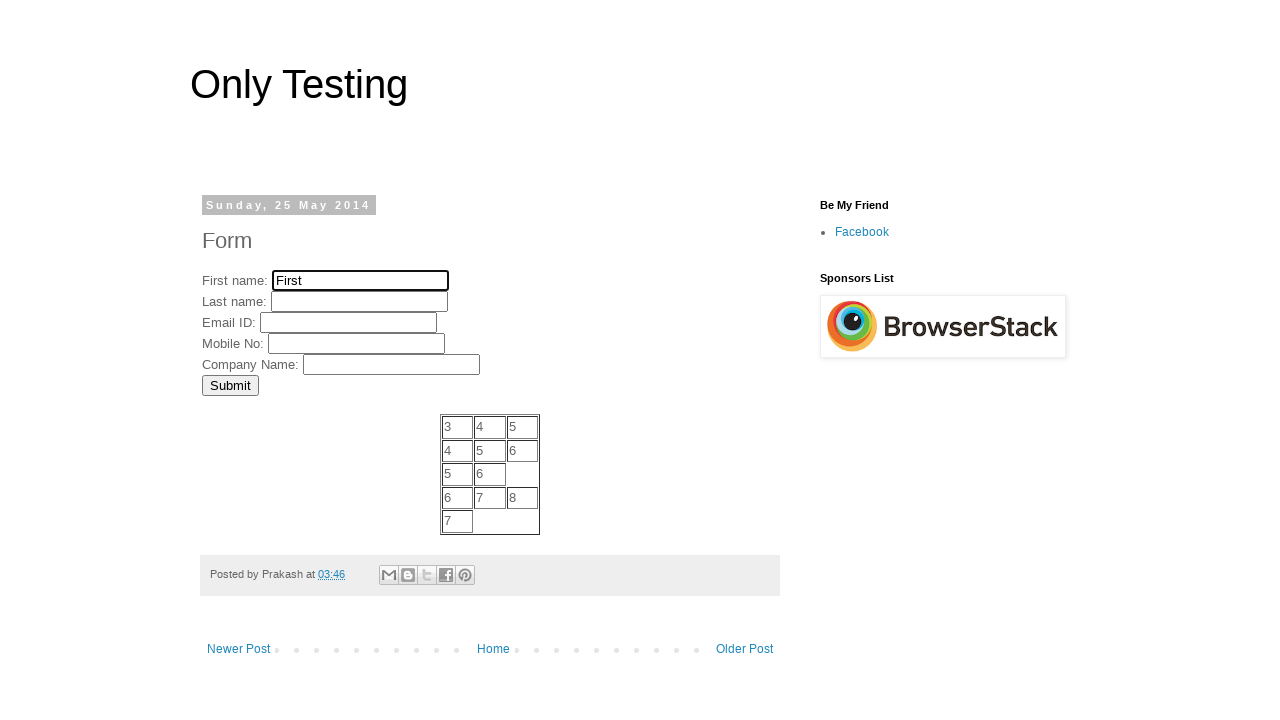

Filled in Last Name field with 'Last' on input[name='LastName']
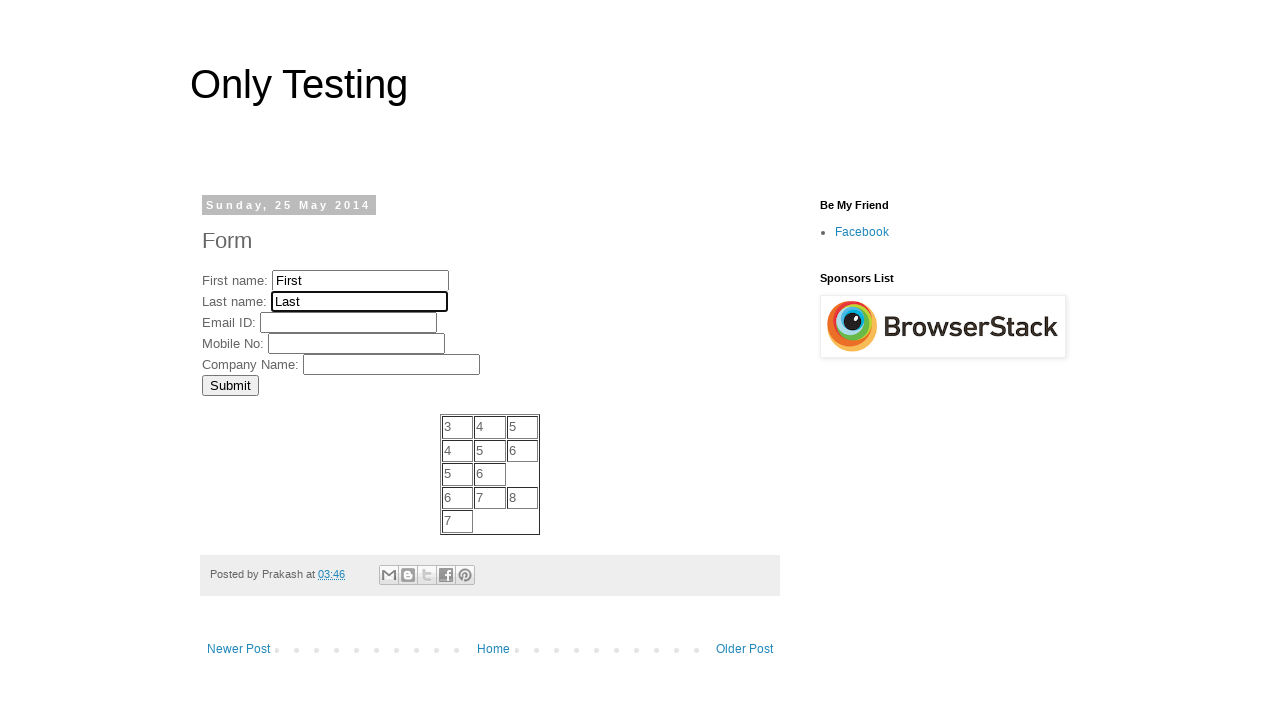

Filled in Email field with 'first@email.com' on input[name='EmailID']
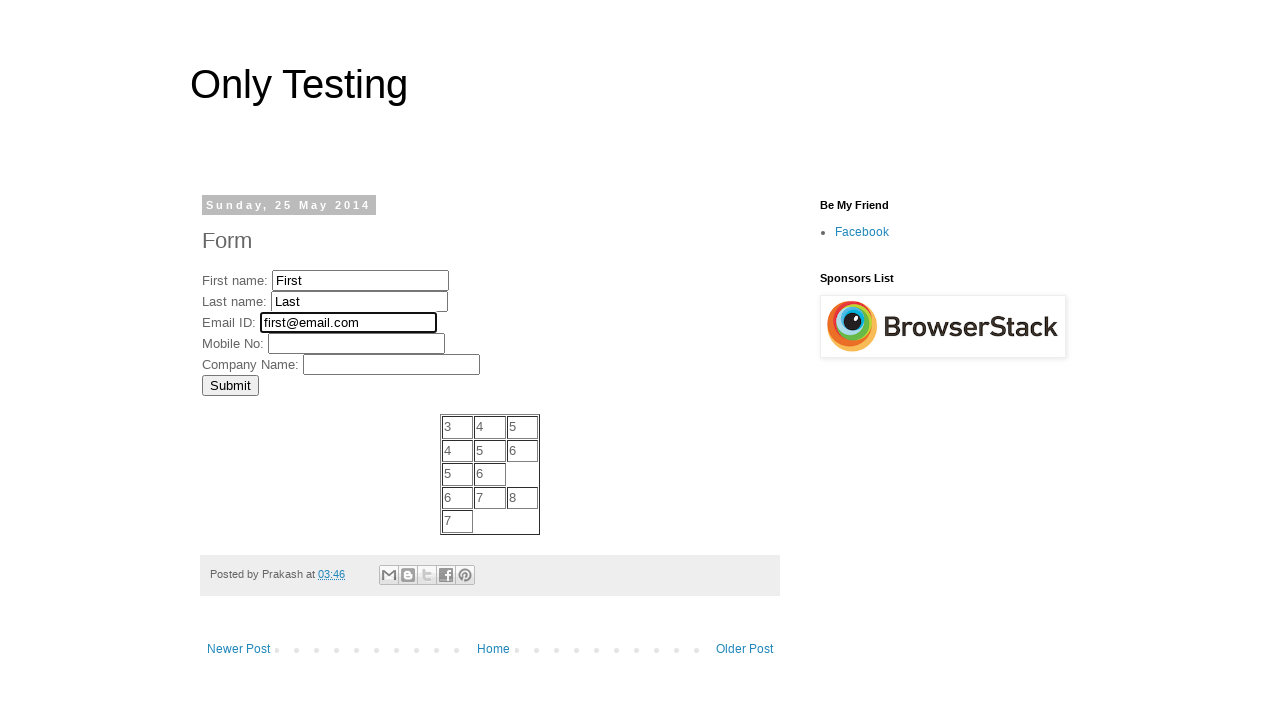

Filled in Mobile Number field with '4075555555' on input[name='MobNo']
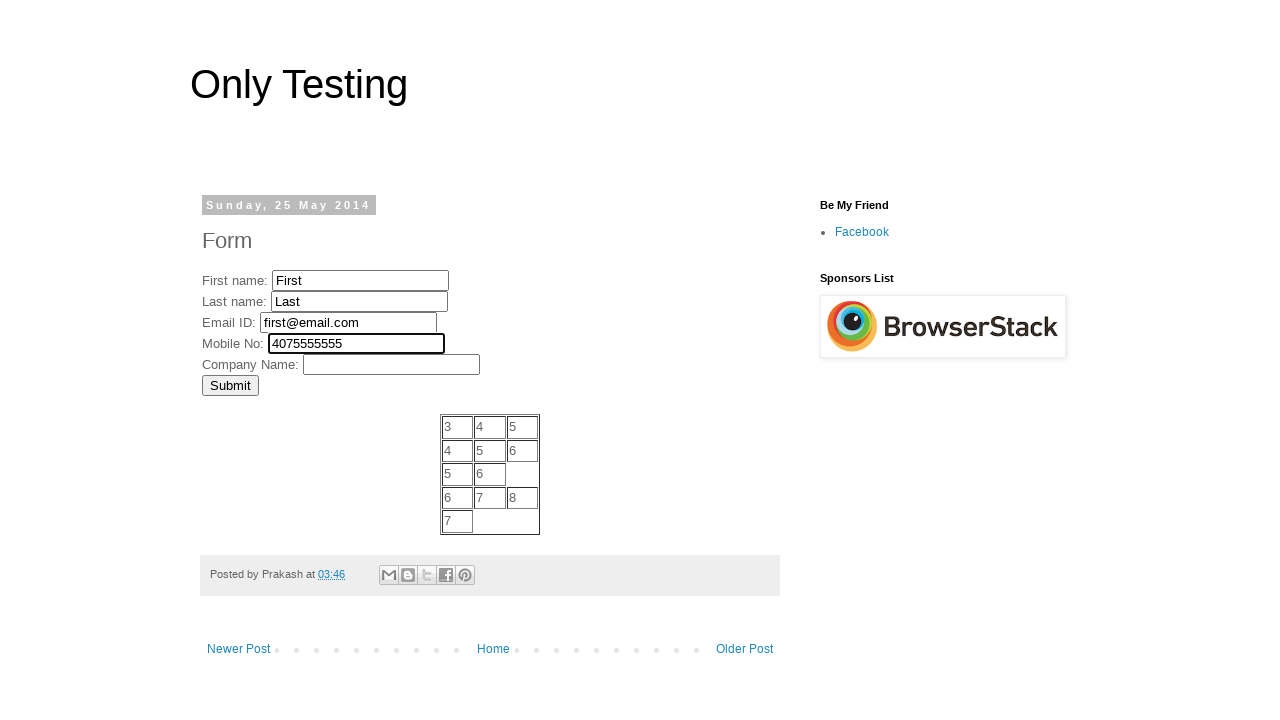

Filled in Company field with 'Test' on input[name='Company']
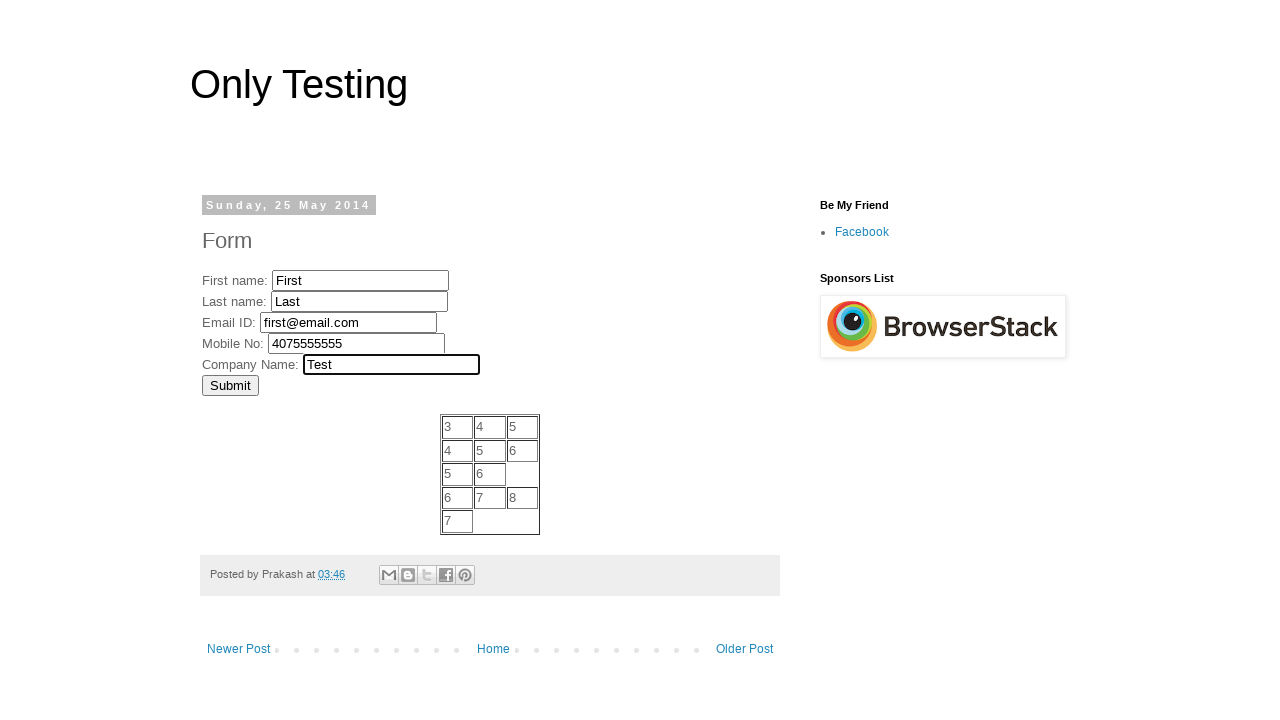

Clicked Submit button to submit the form at (230, 385) on input[value='Submit']
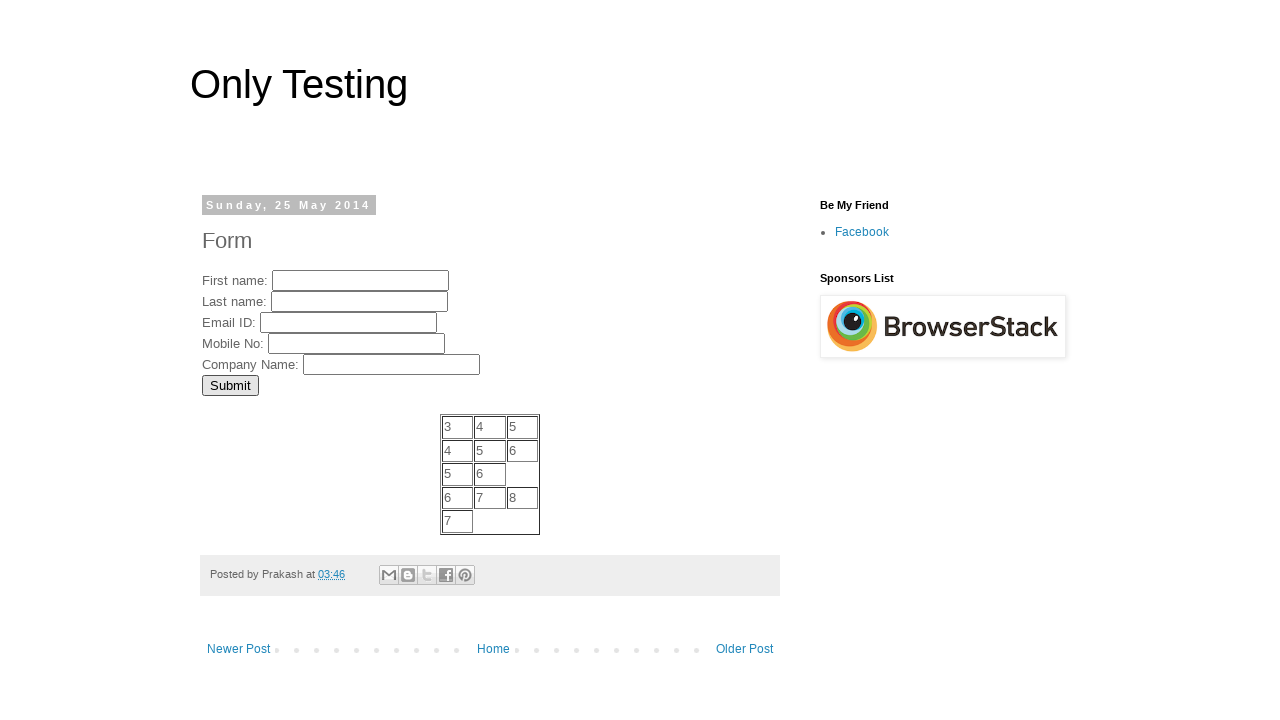

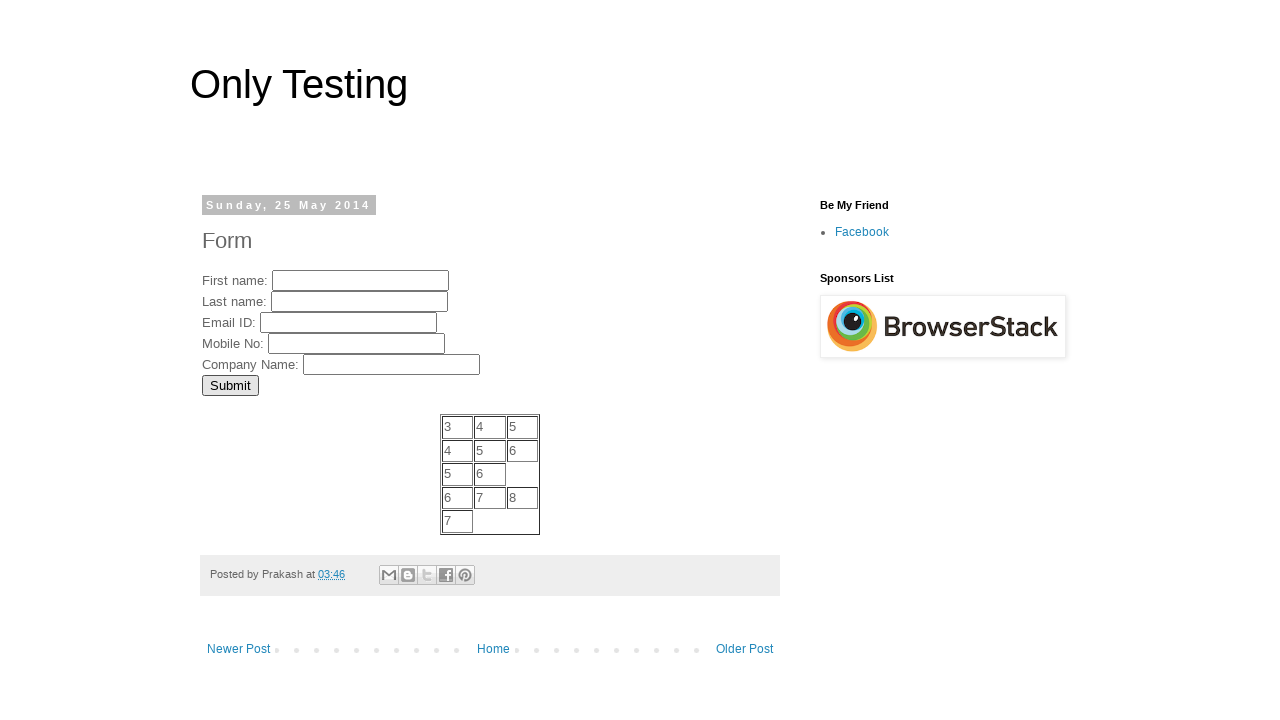